Tests that entered text is trimmed when editing a todo item.

Starting URL: https://demo.playwright.dev/todomvc

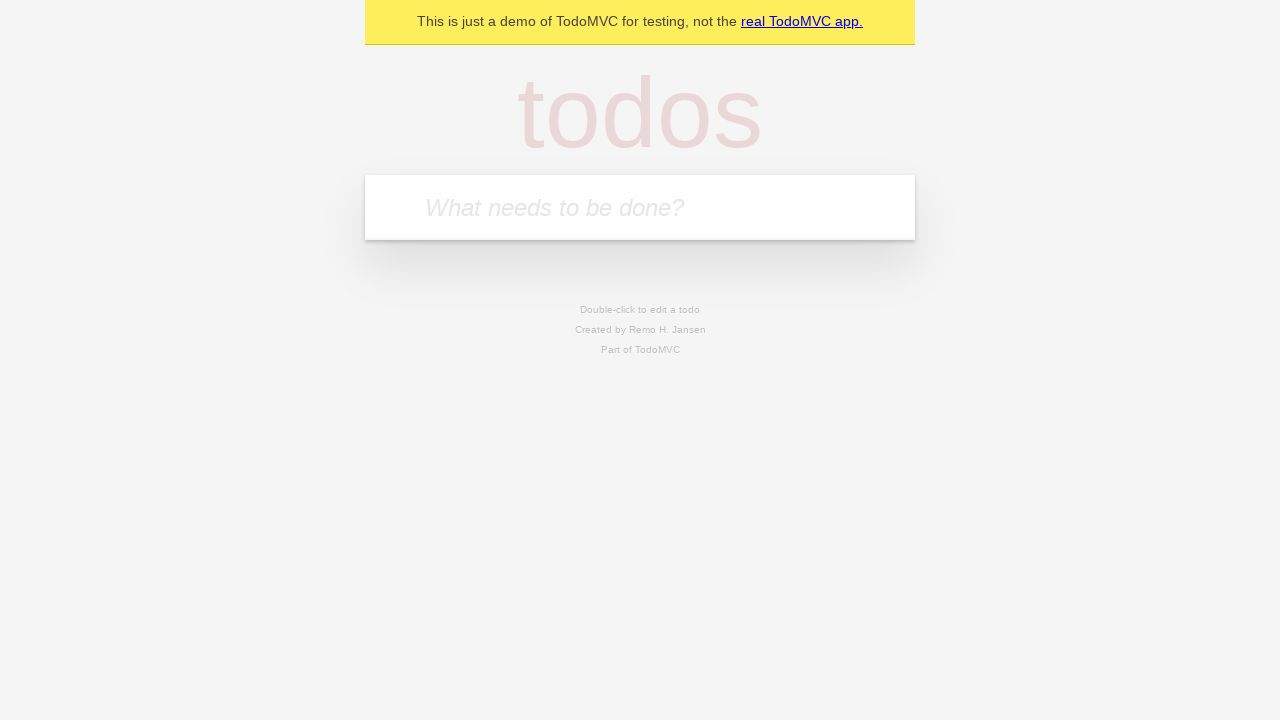

Filled todo input with 'buy some cheese' on internal:attr=[placeholder="What needs to be done?"i]
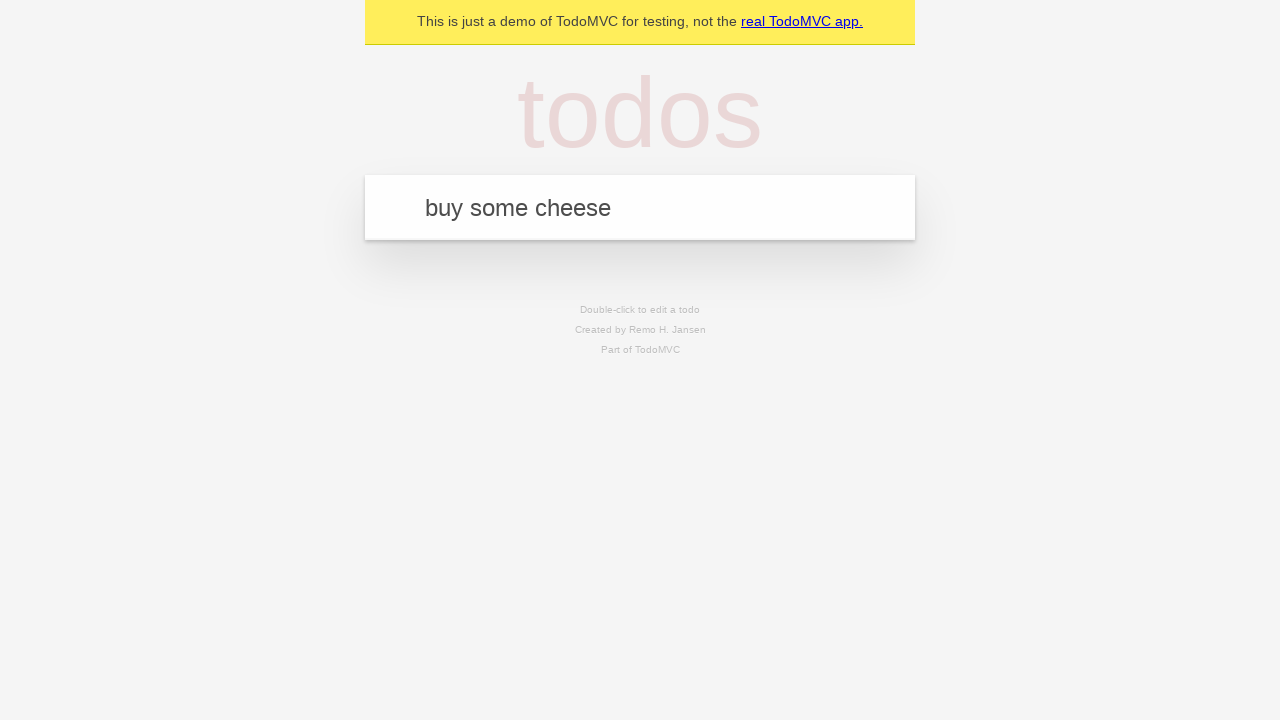

Pressed Enter to create first todo on internal:attr=[placeholder="What needs to be done?"i]
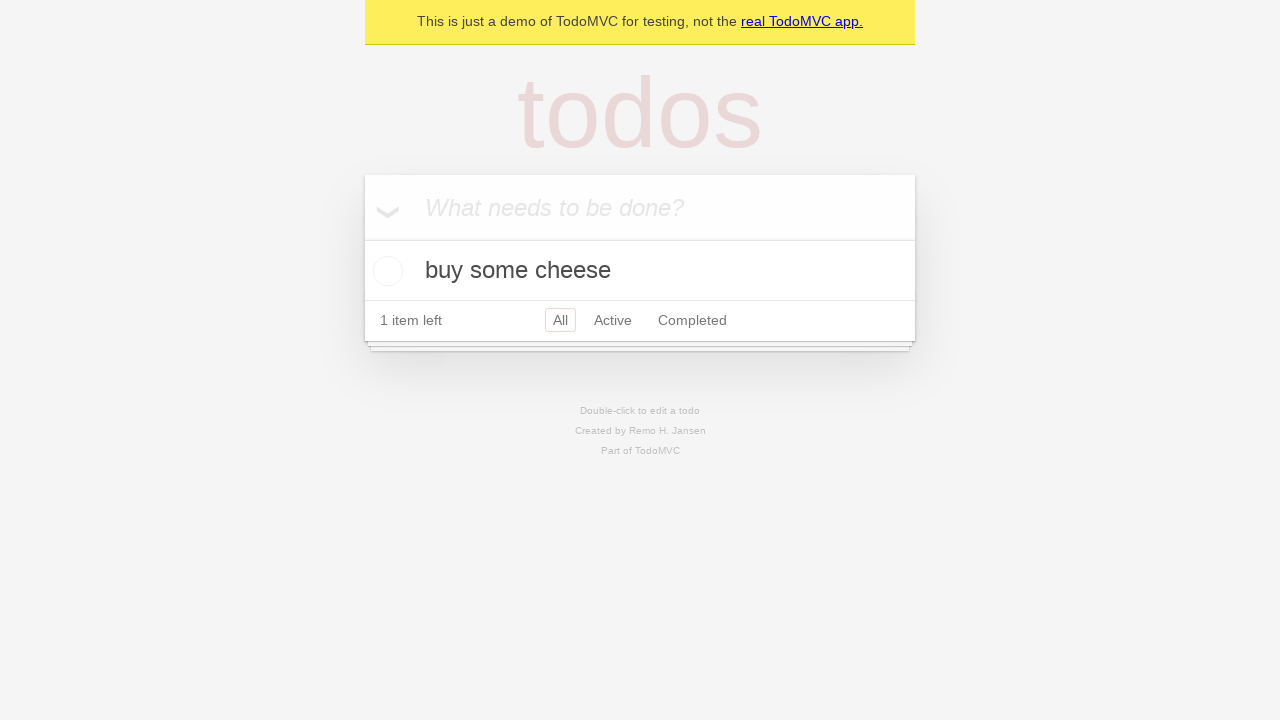

Filled todo input with 'feed the cat' on internal:attr=[placeholder="What needs to be done?"i]
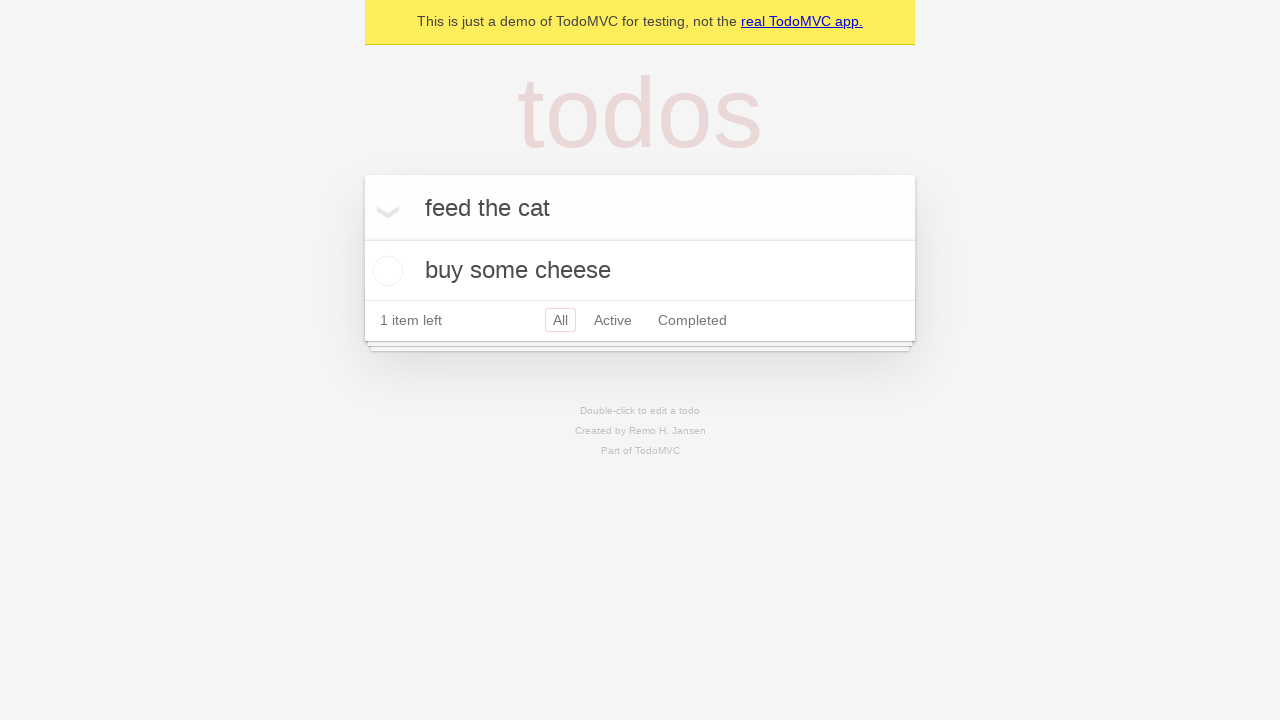

Pressed Enter to create second todo on internal:attr=[placeholder="What needs to be done?"i]
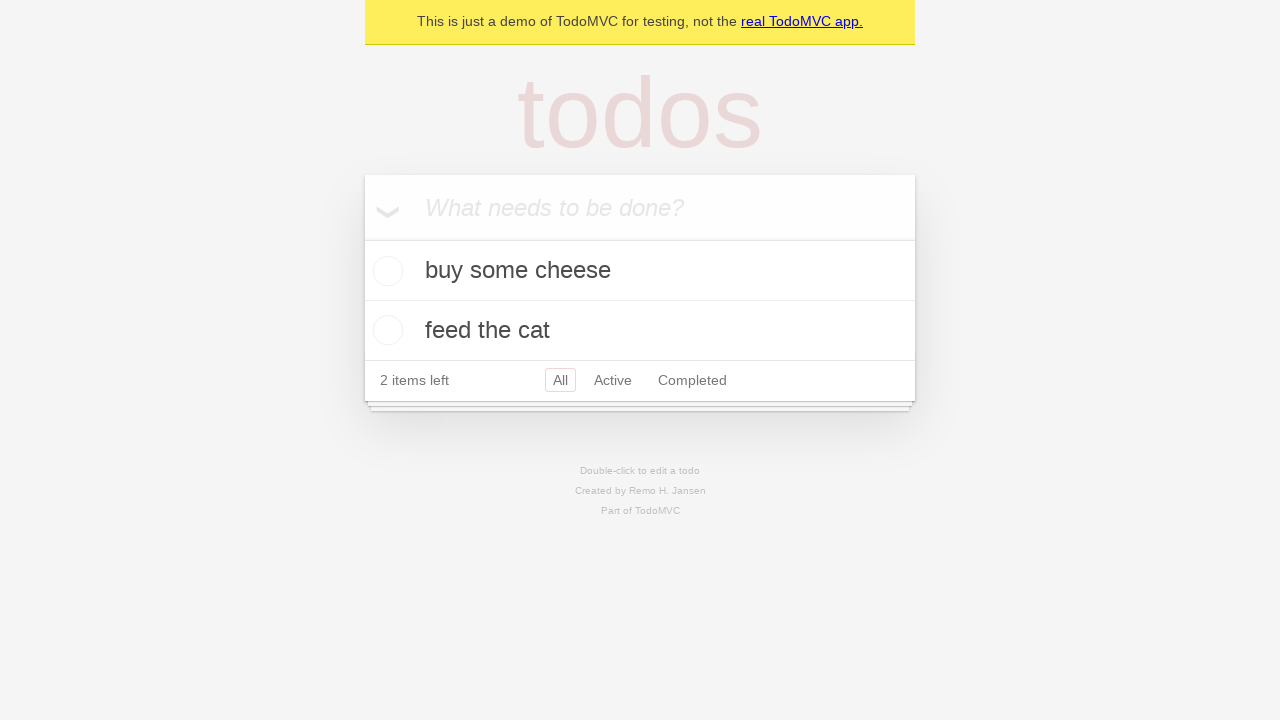

Filled todo input with 'book a doctors appointment' on internal:attr=[placeholder="What needs to be done?"i]
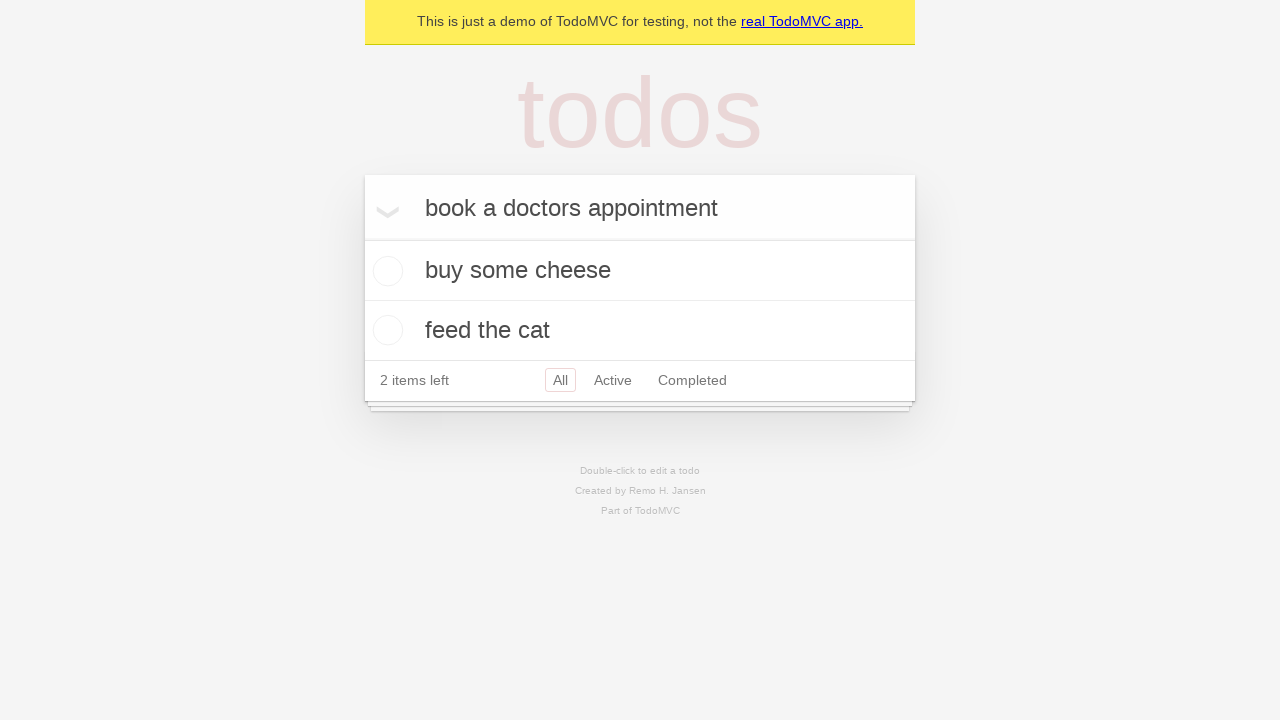

Pressed Enter to create third todo on internal:attr=[placeholder="What needs to be done?"i]
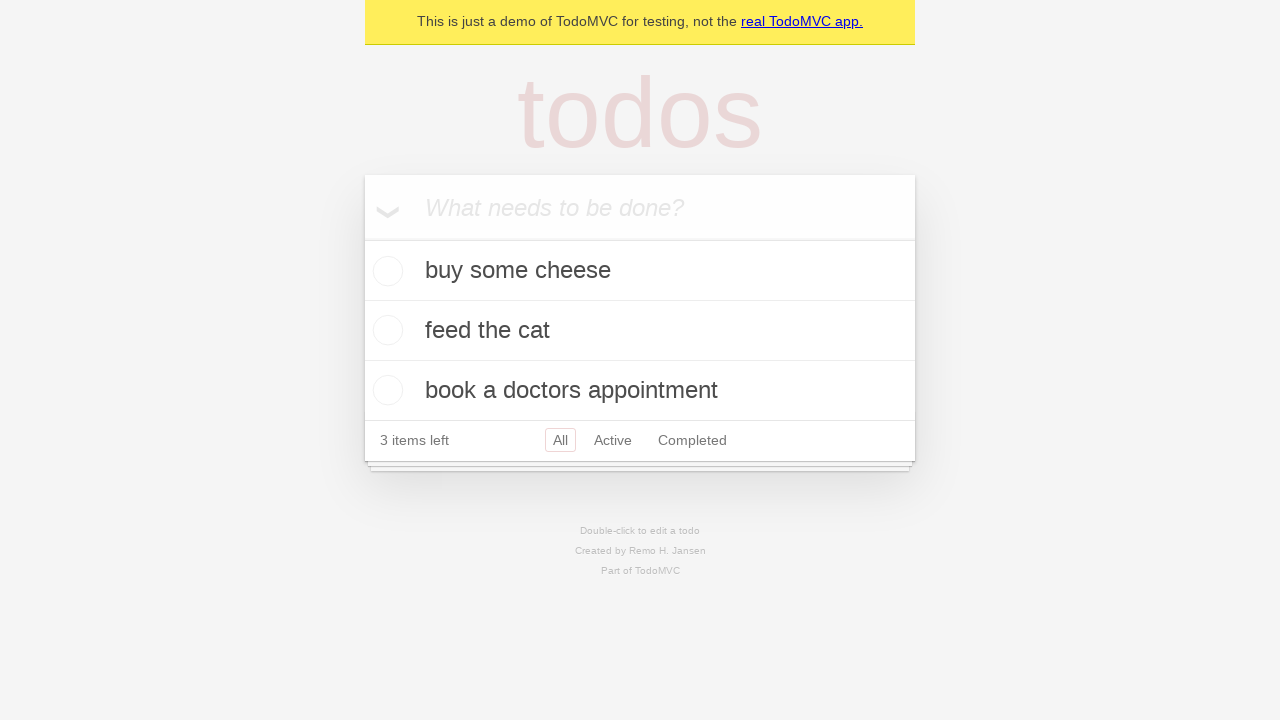

Double-clicked second todo item to enter edit mode at (640, 331) on internal:testid=[data-testid="todo-item"s] >> nth=1
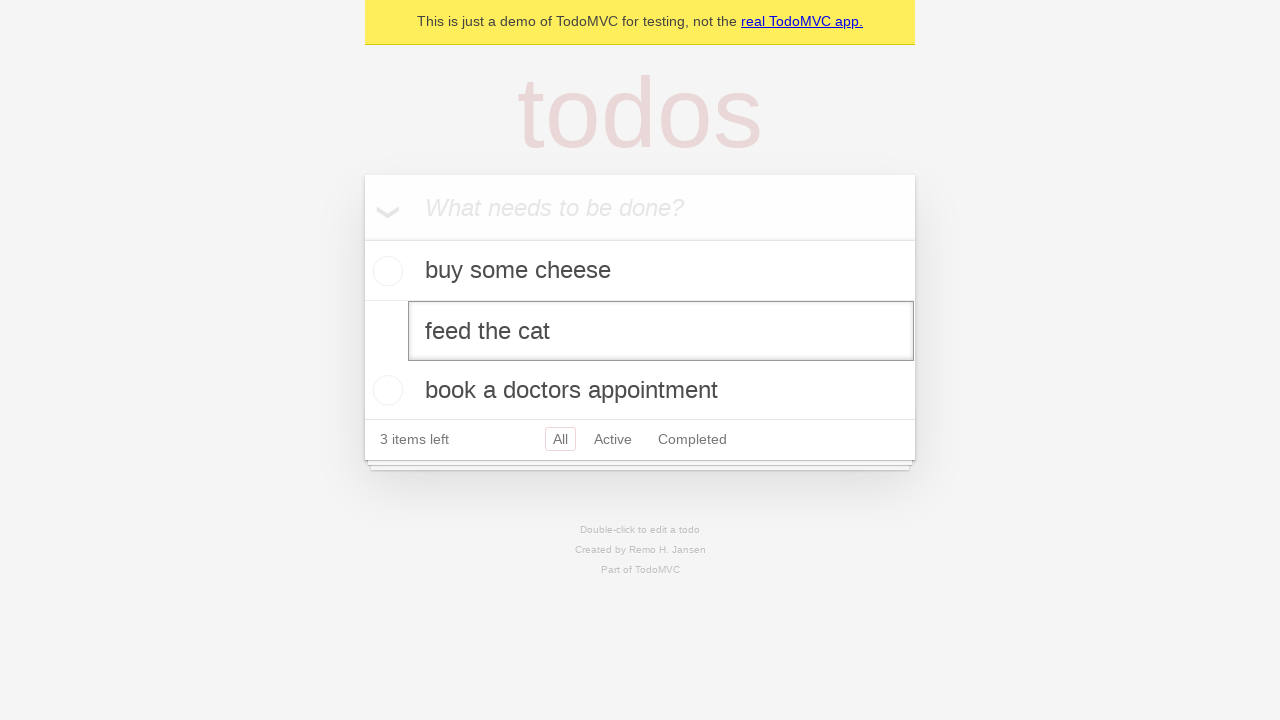

Filled edit field with '    buy some sausages    ' (with leading and trailing whitespace) on internal:testid=[data-testid="todo-item"s] >> nth=1 >> internal:role=textbox[nam
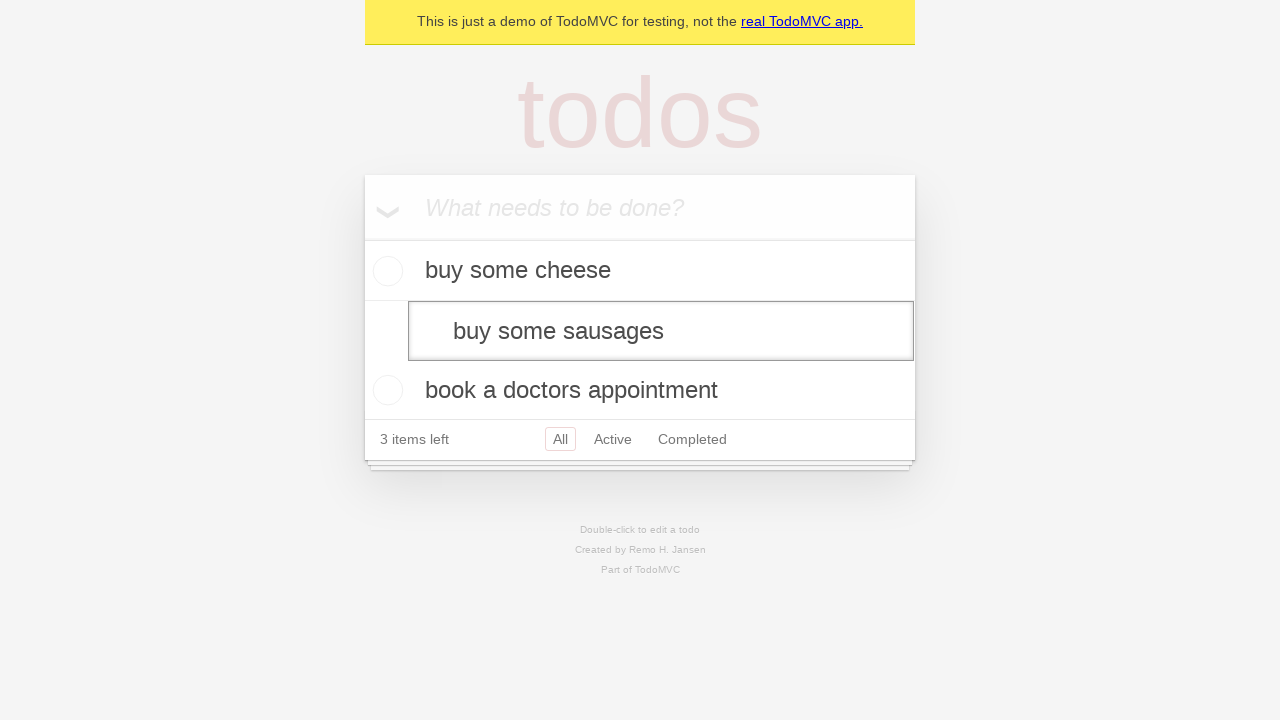

Pressed Enter to save edited todo, text should be trimmed to 'buy some sausages' on internal:testid=[data-testid="todo-item"s] >> nth=1 >> internal:role=textbox[nam
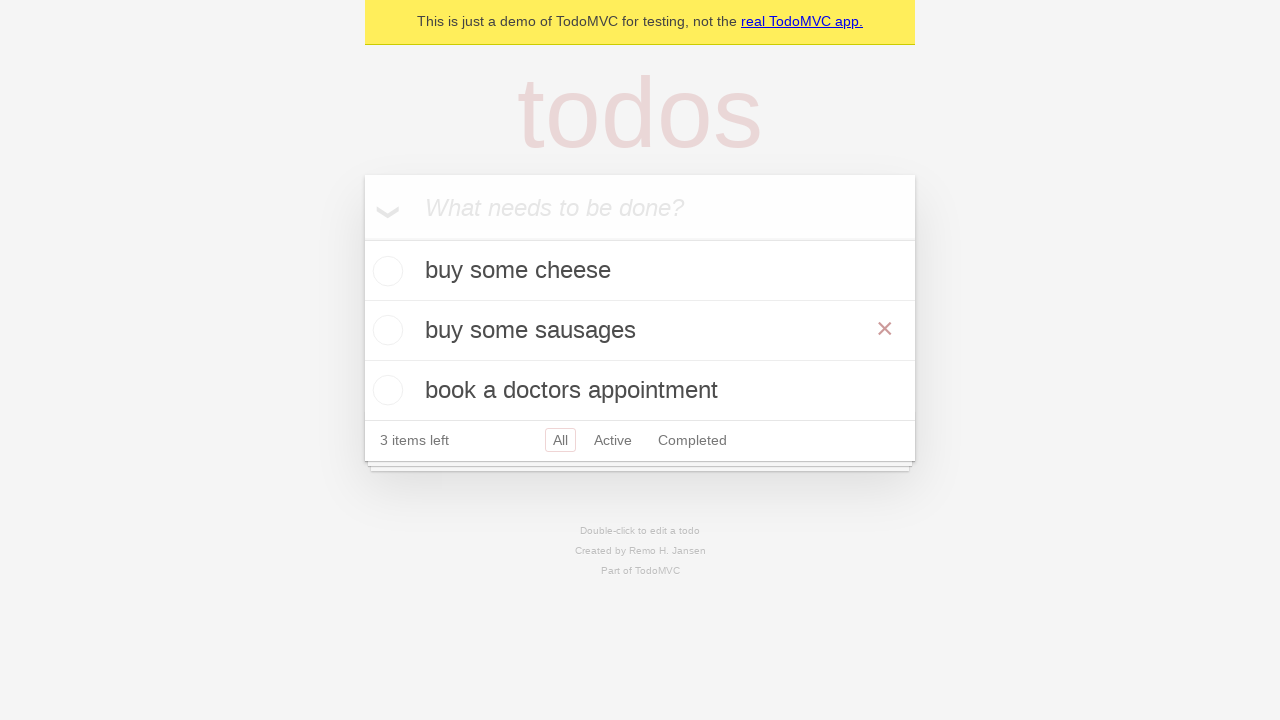

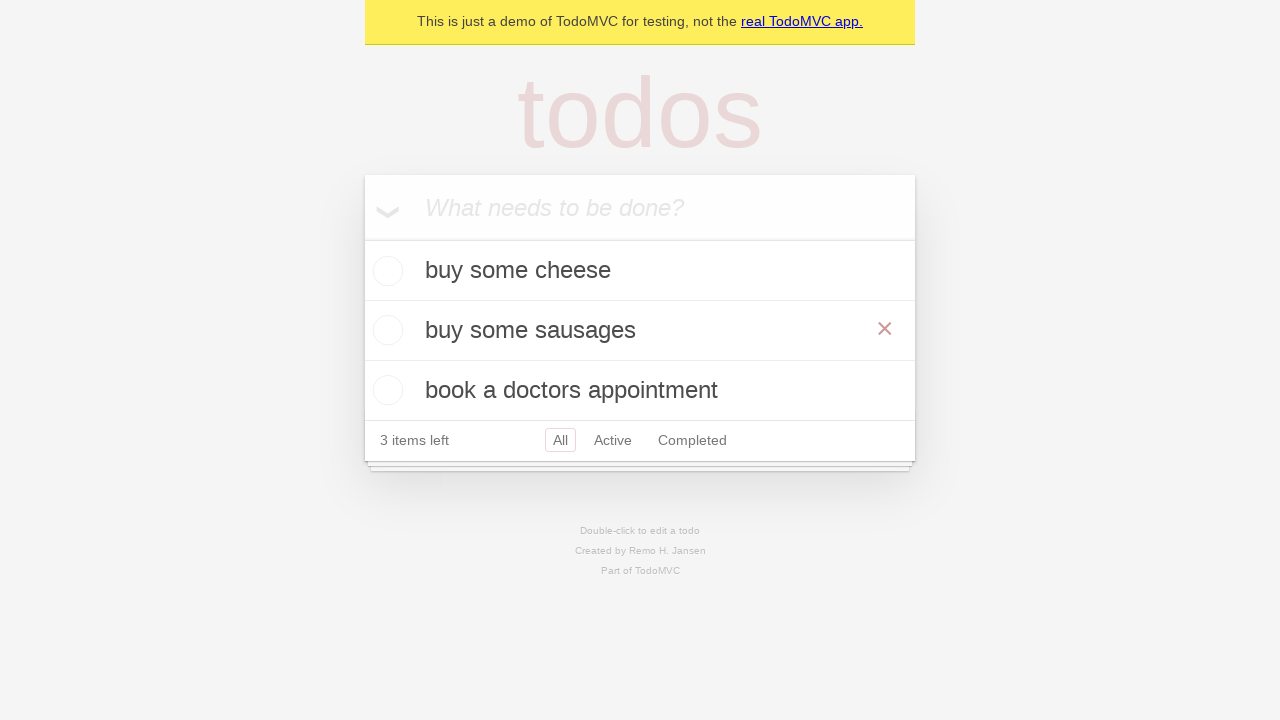